Calculates tomorrow's date and enters it in dd.MM.yyyy format into a date field

Starting URL: https://obstaclecourse.tricentis.com/Obstacles/19875

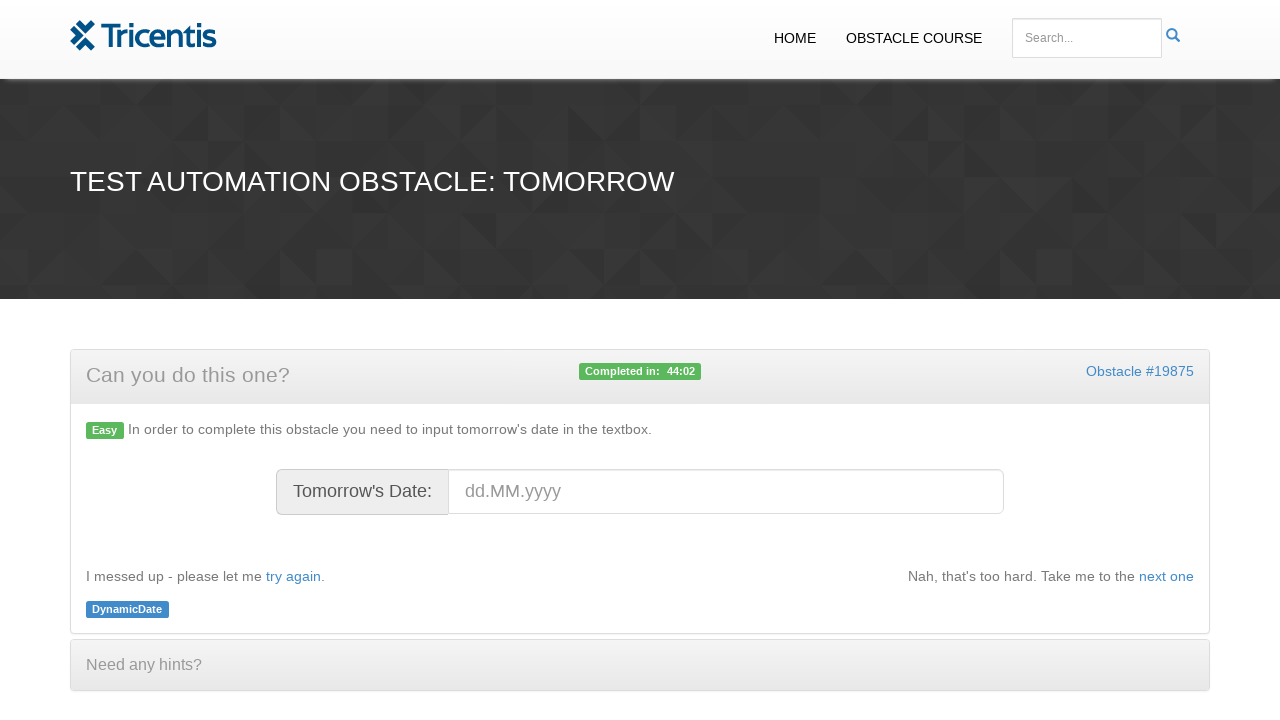

Calculated tomorrow's date
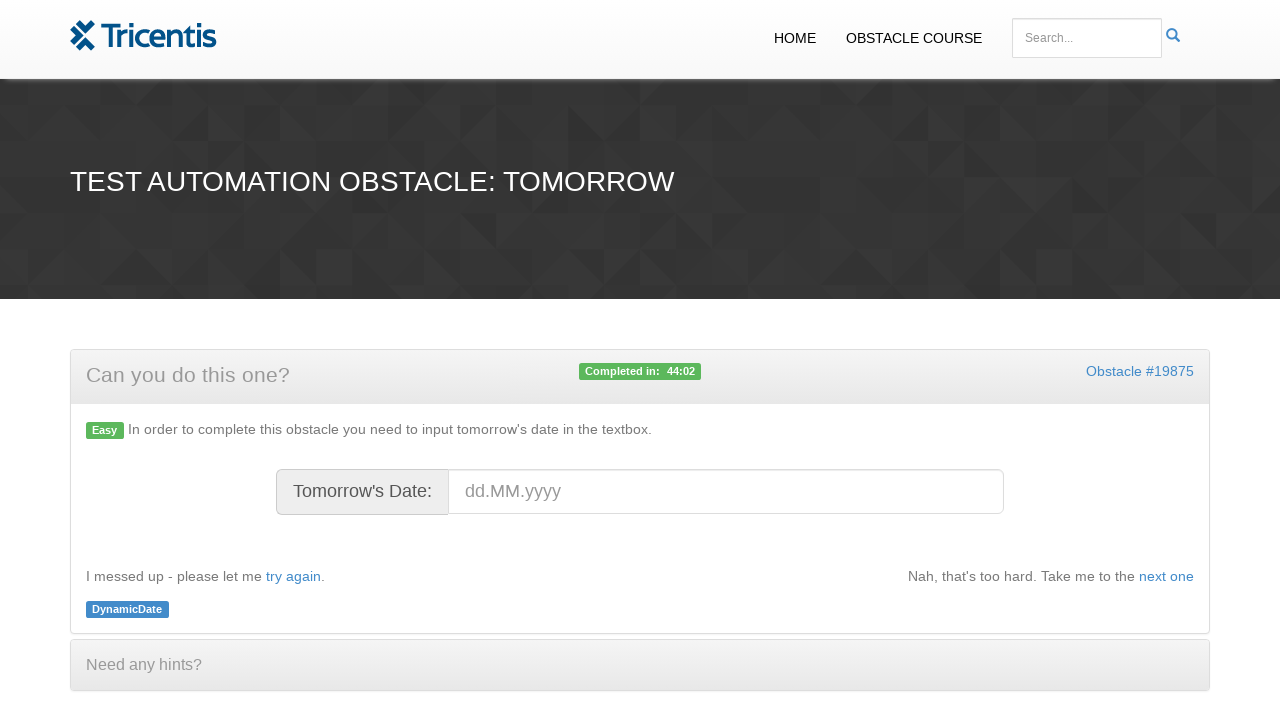

Formatted tomorrow's date as 03.03.2026 in dd.MM.yyyy format
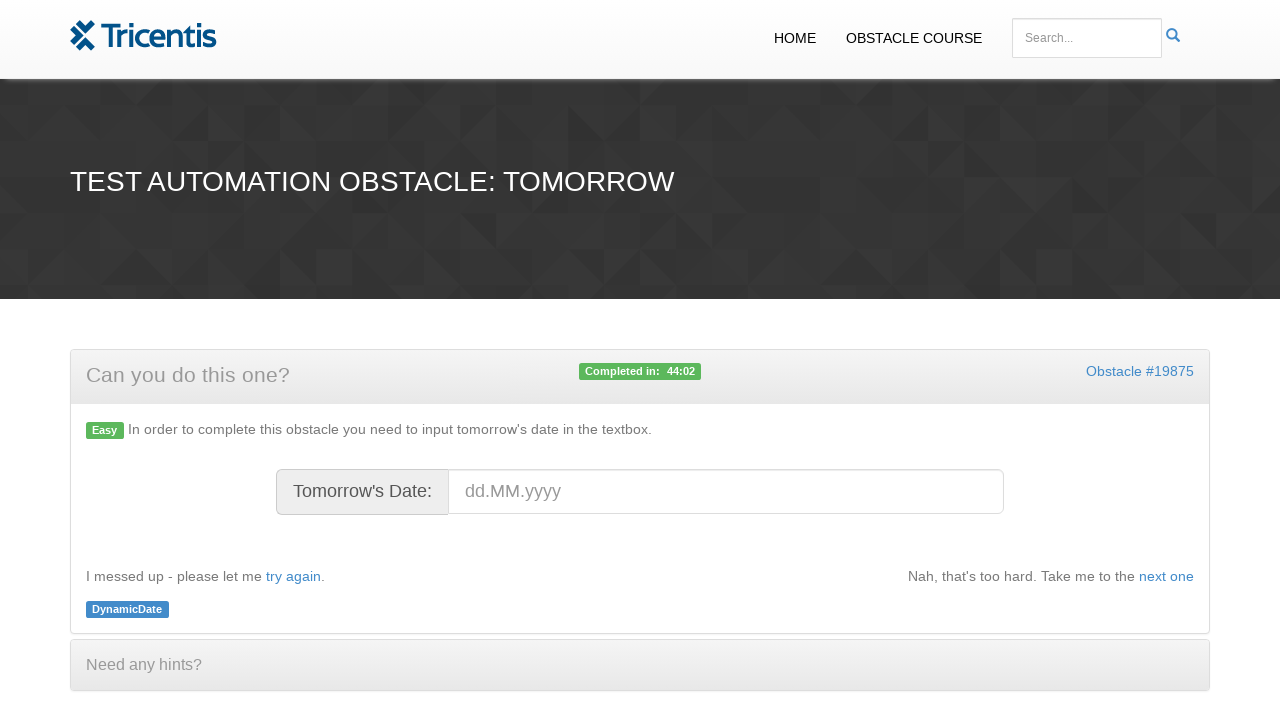

Entered date 03.03.2026 into date field on #datefield
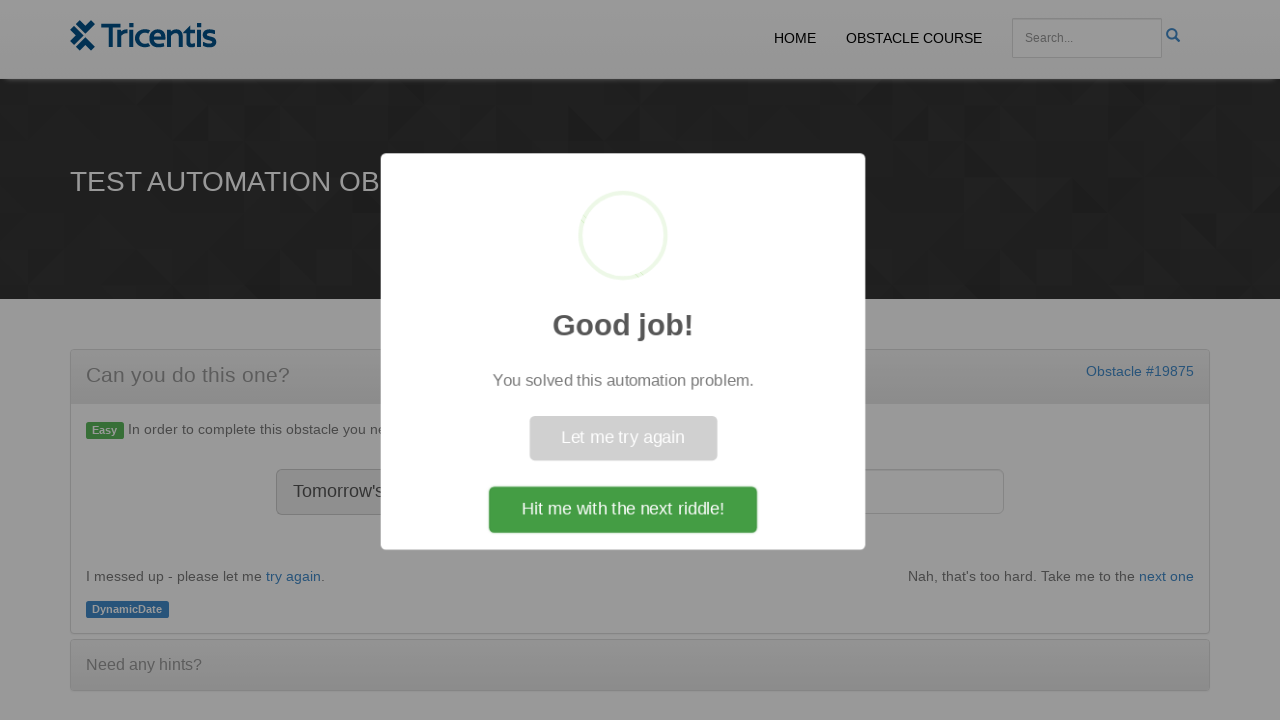

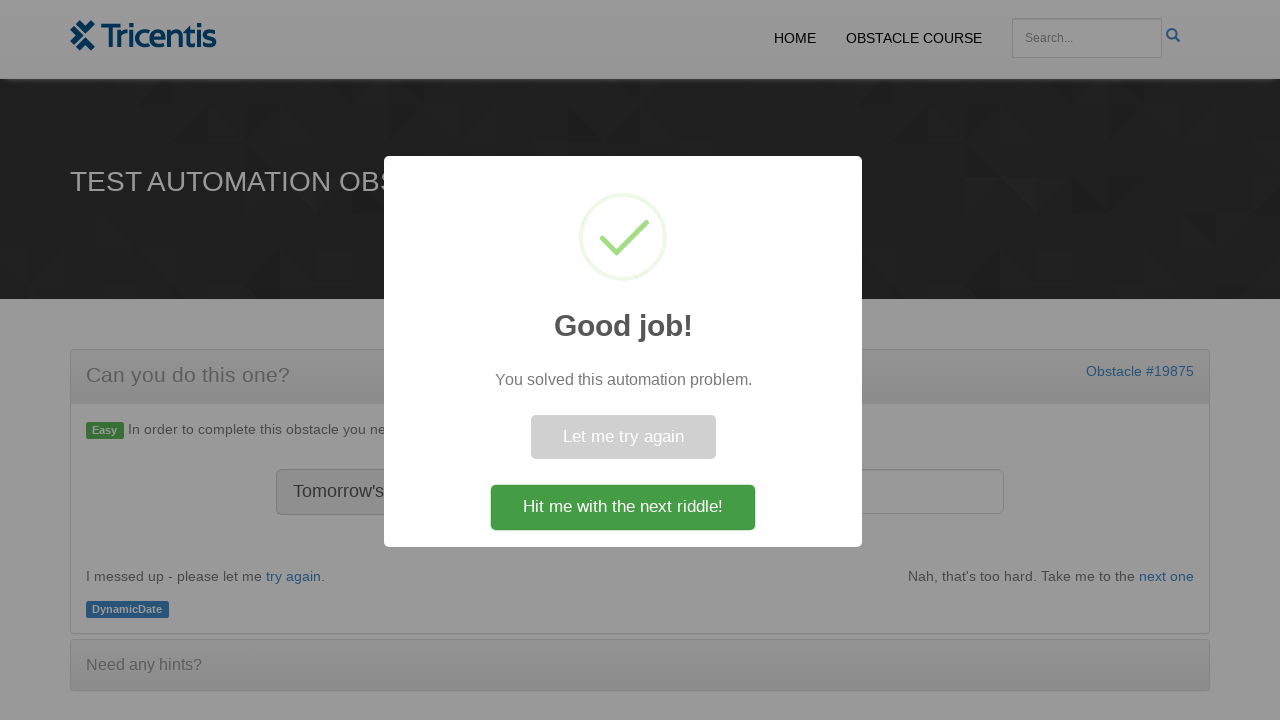